Launches the Myntra website, maximizes the browser window, and retrieves the page title to verify the page loaded correctly

Starting URL: https://www.myntra.com/

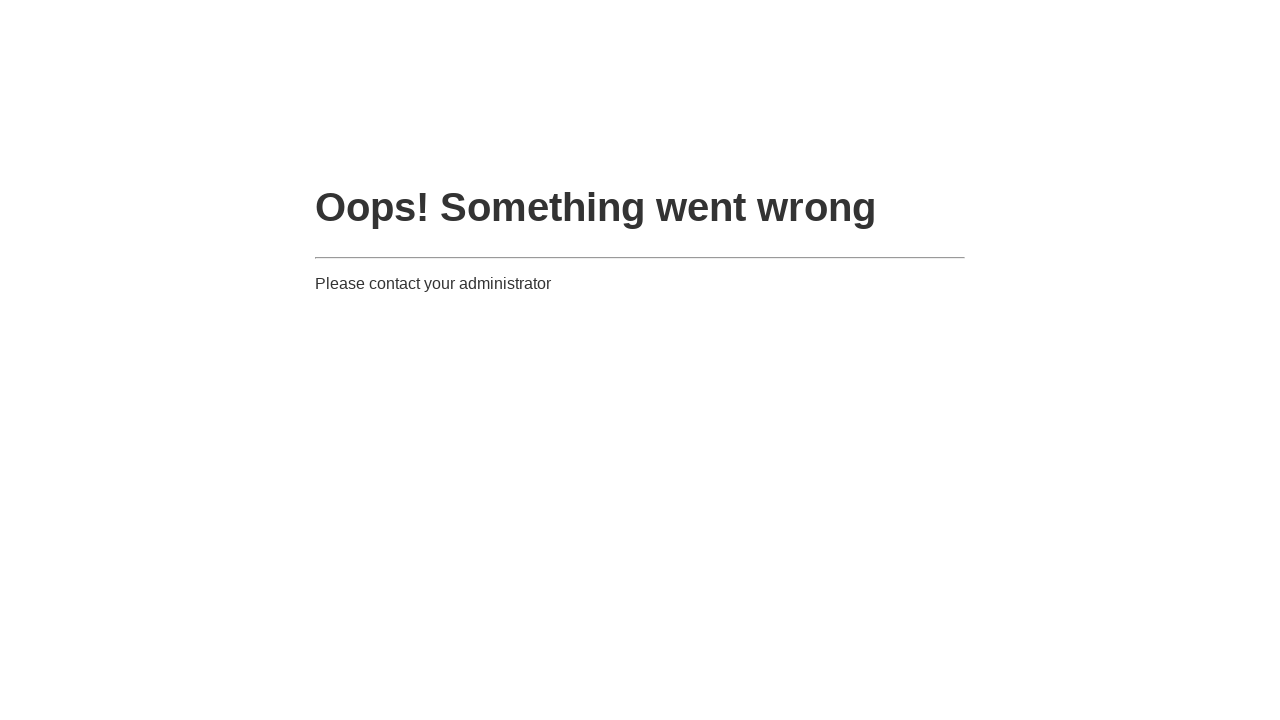

Navigated to https://www.myntra.com/
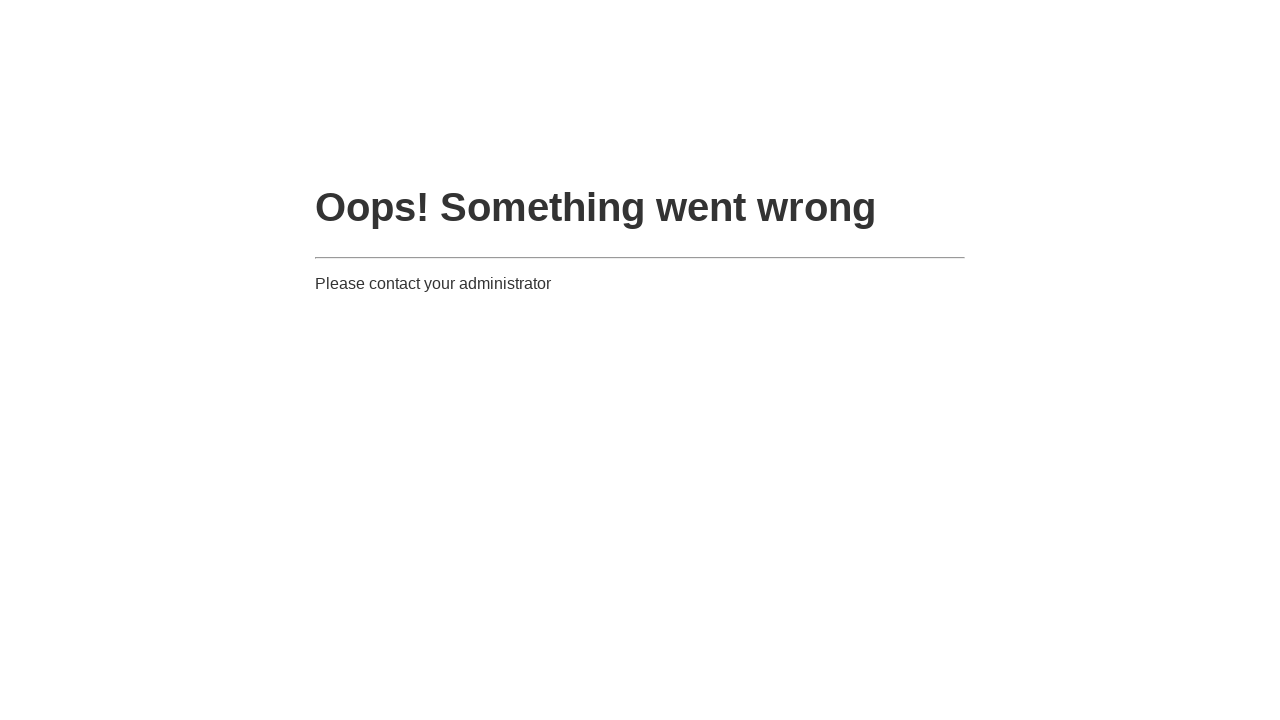

Maximized browser window to 1920x1080
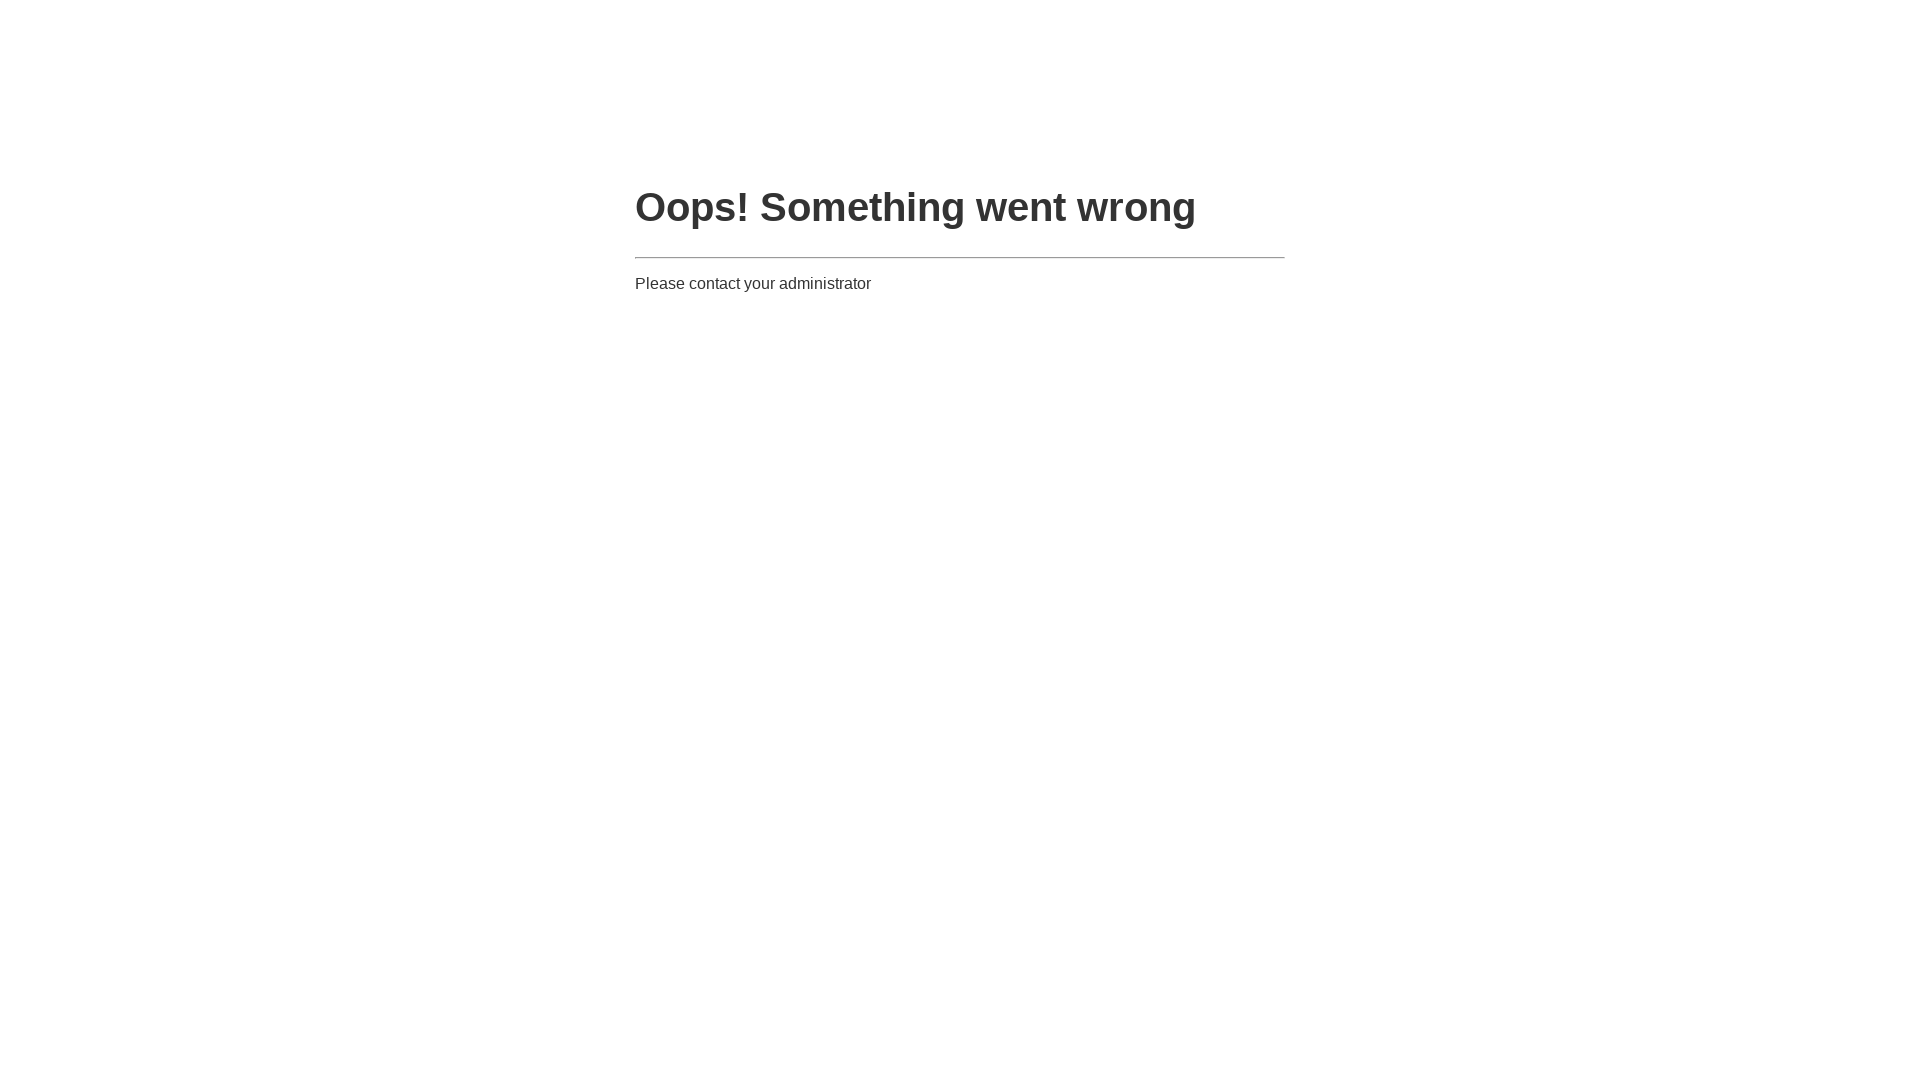

Retrieved page title: Site Maintenance
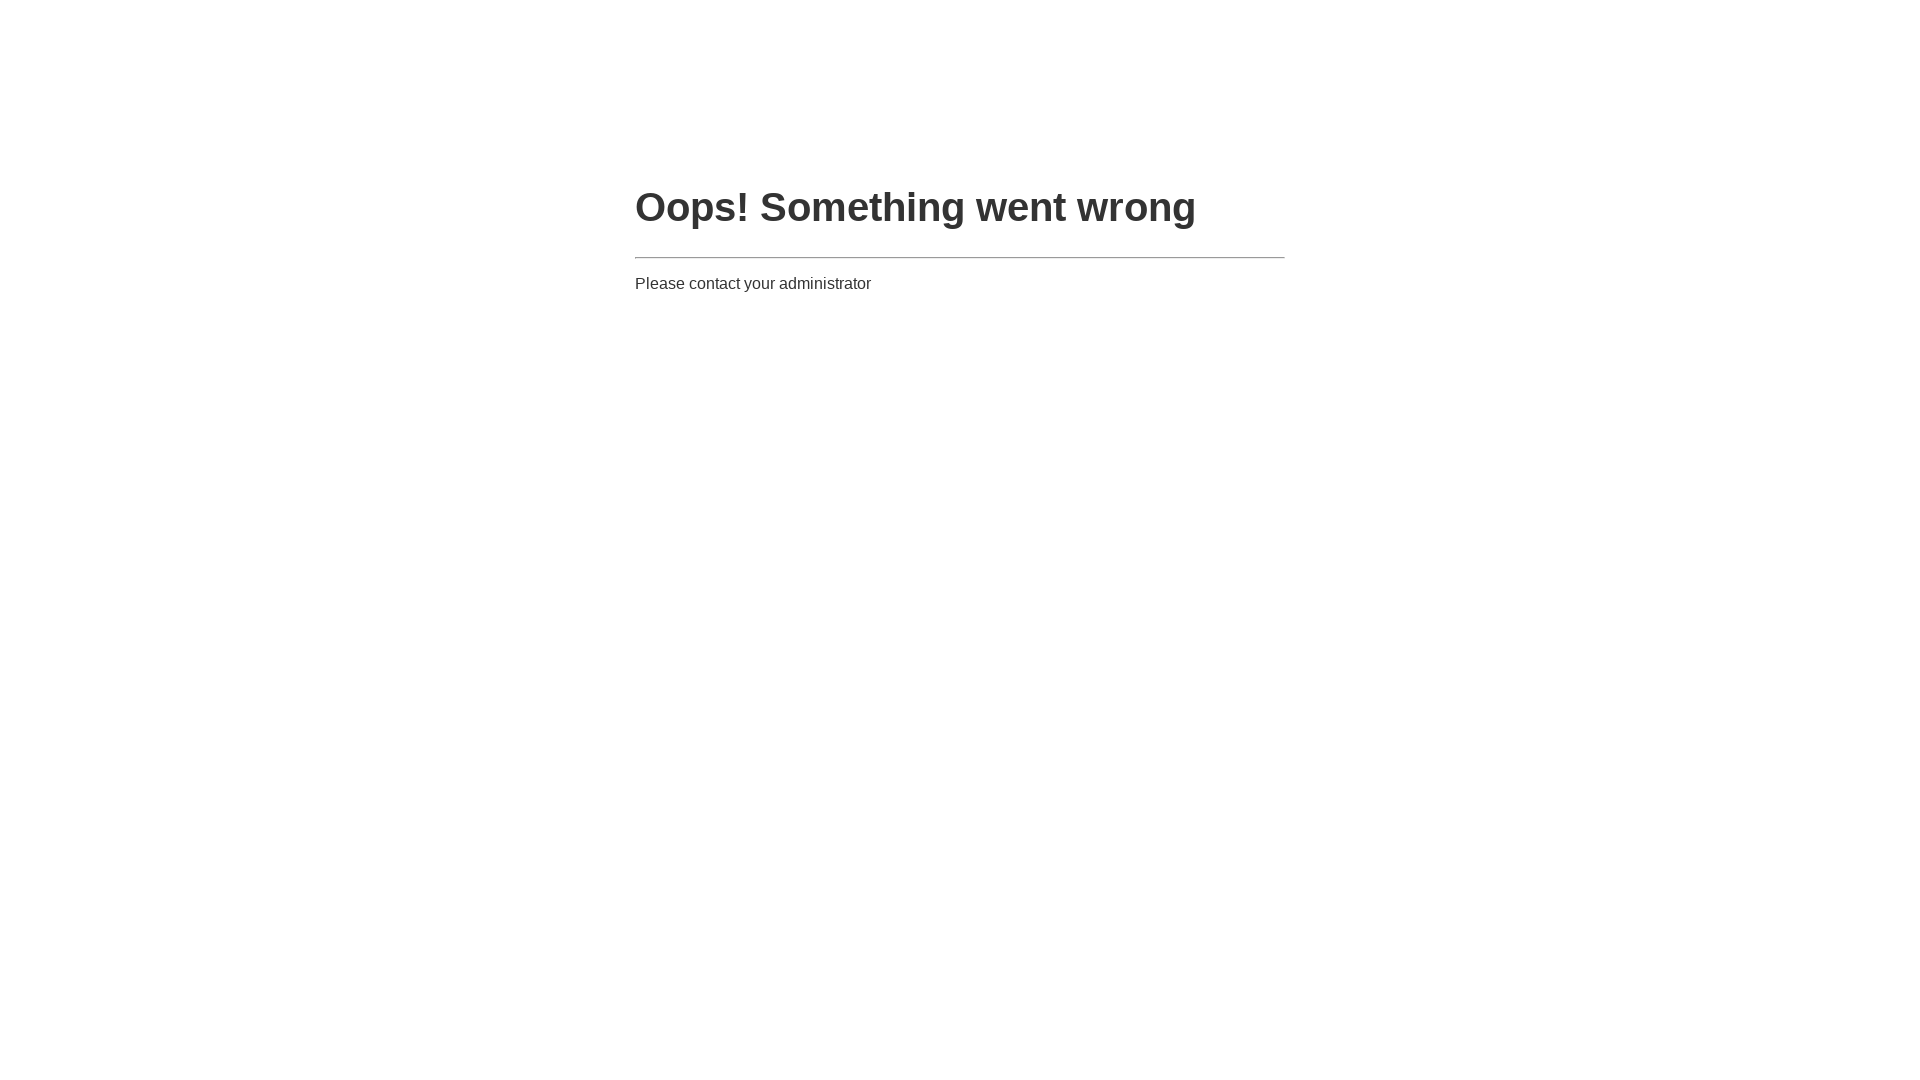

Printed page title to console
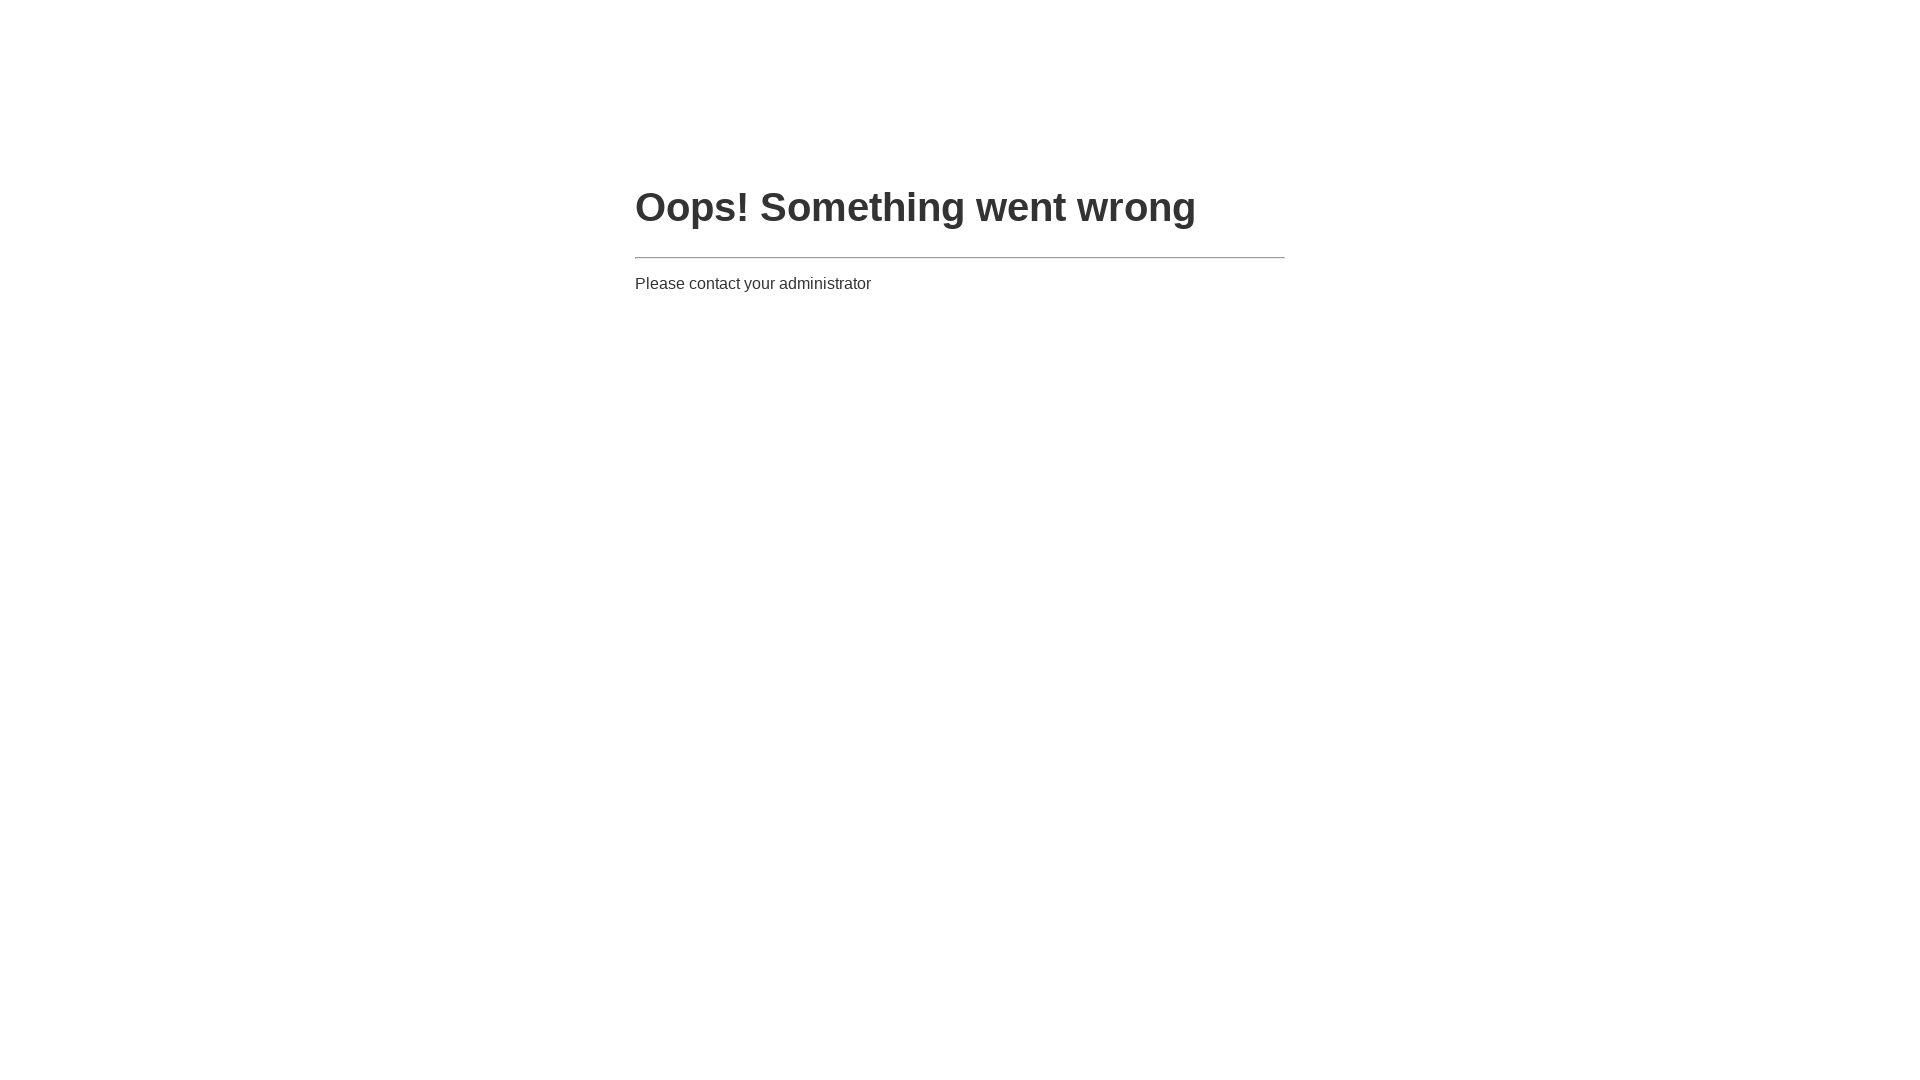

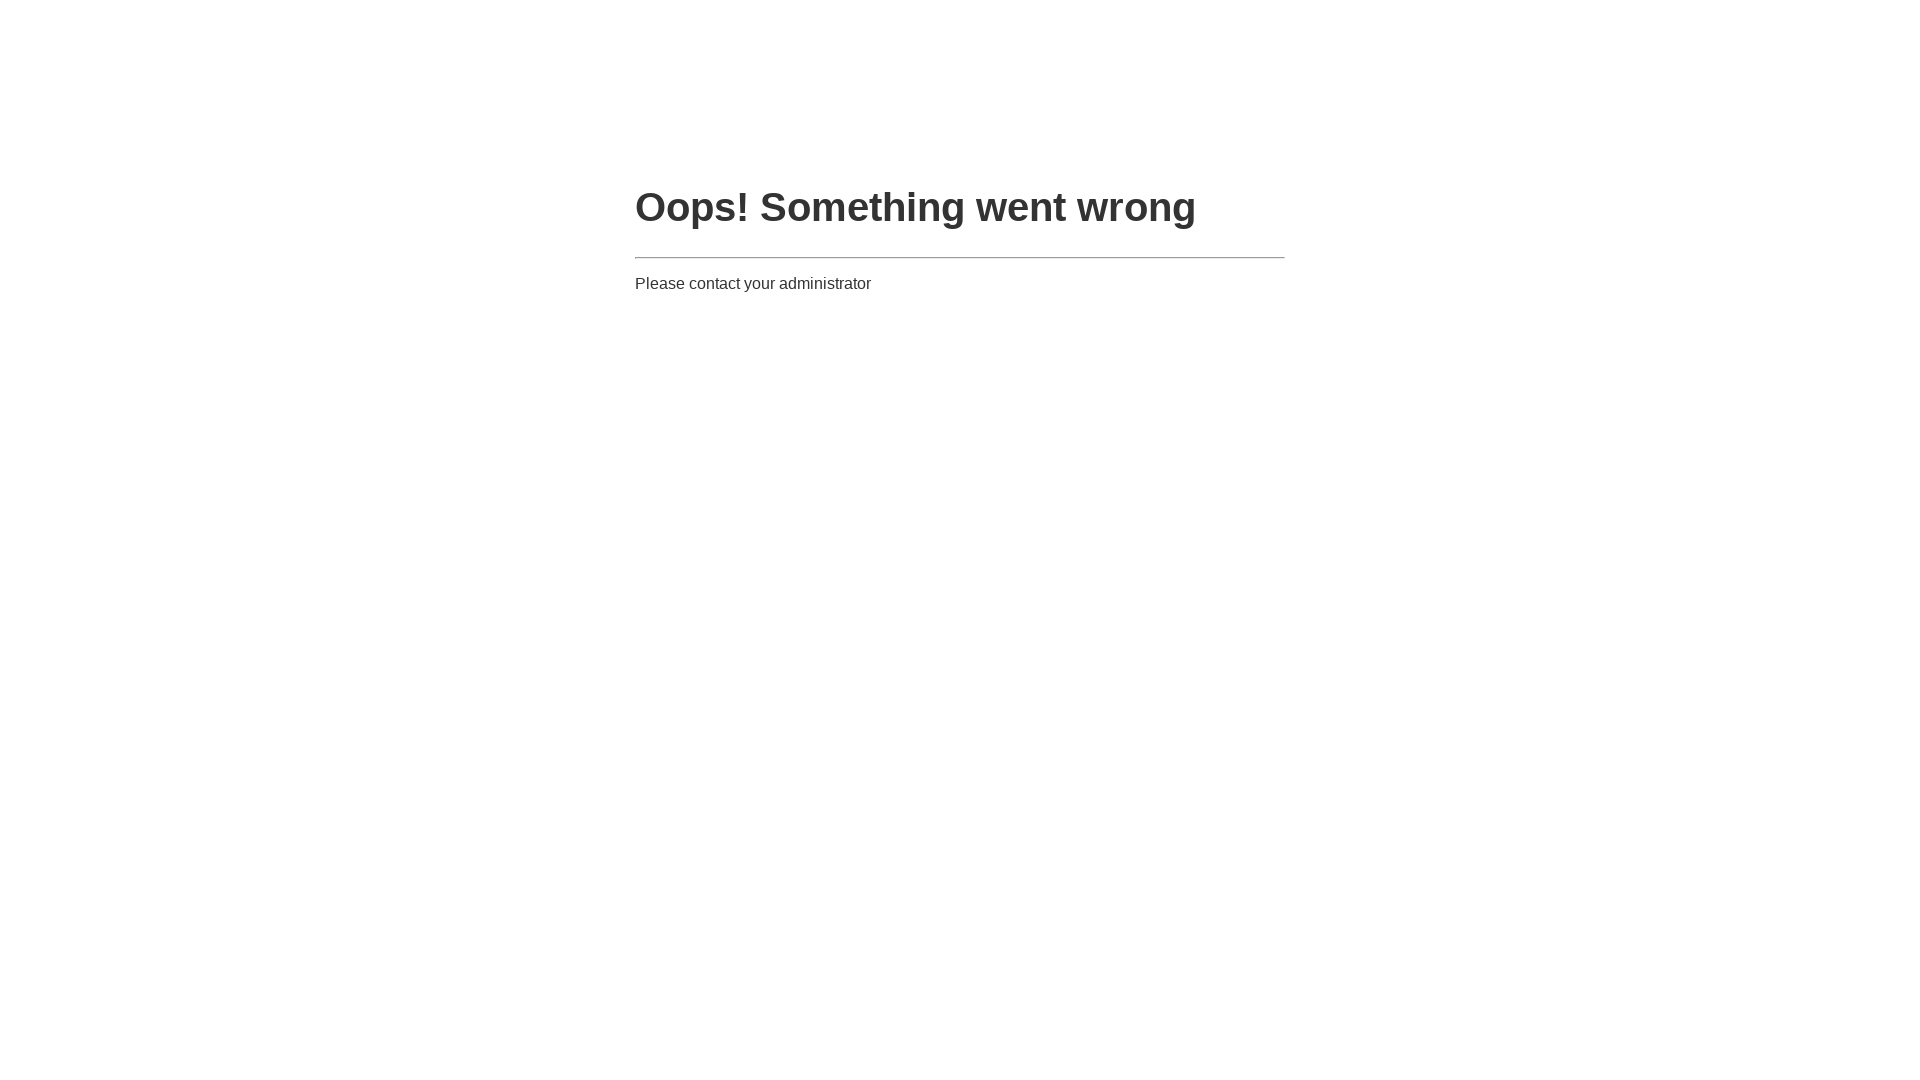